Tests form submission with all fields empty to verify validation error messages appear

Starting URL: https://ultimateqa.com/automation

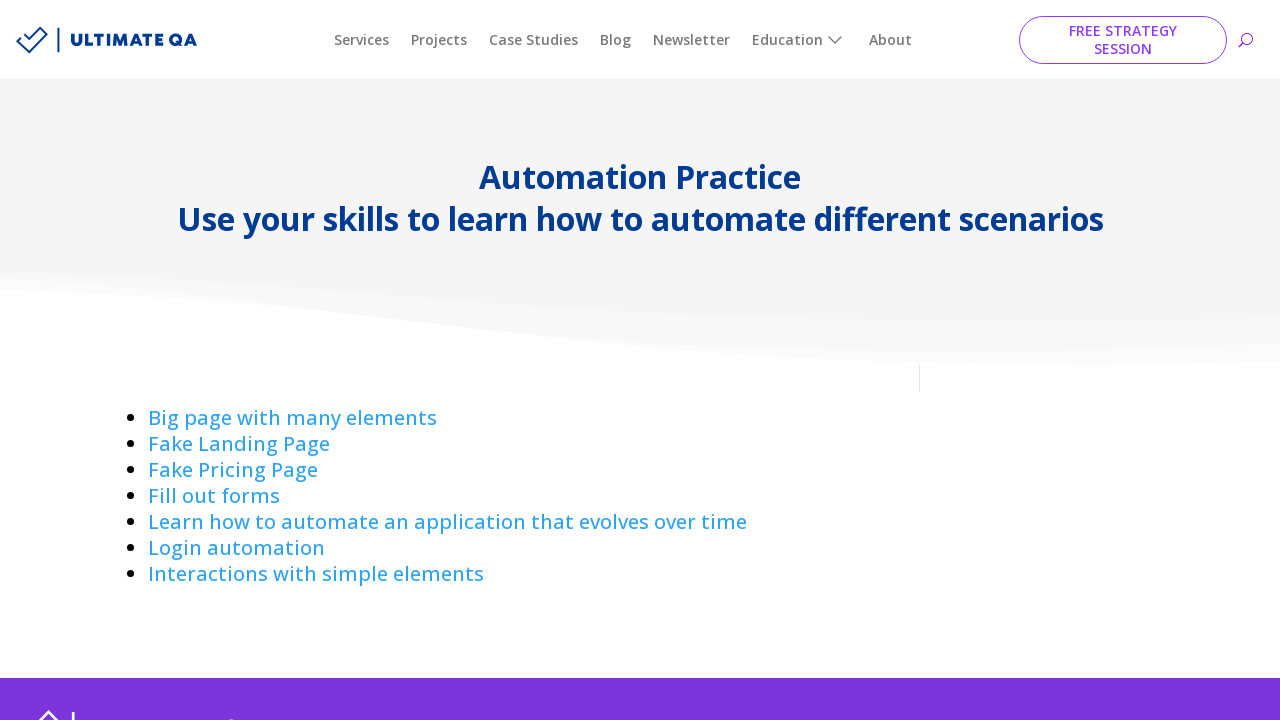

Clicked on 'Fill out forms' link at (214, 496) on text=Fill out forms
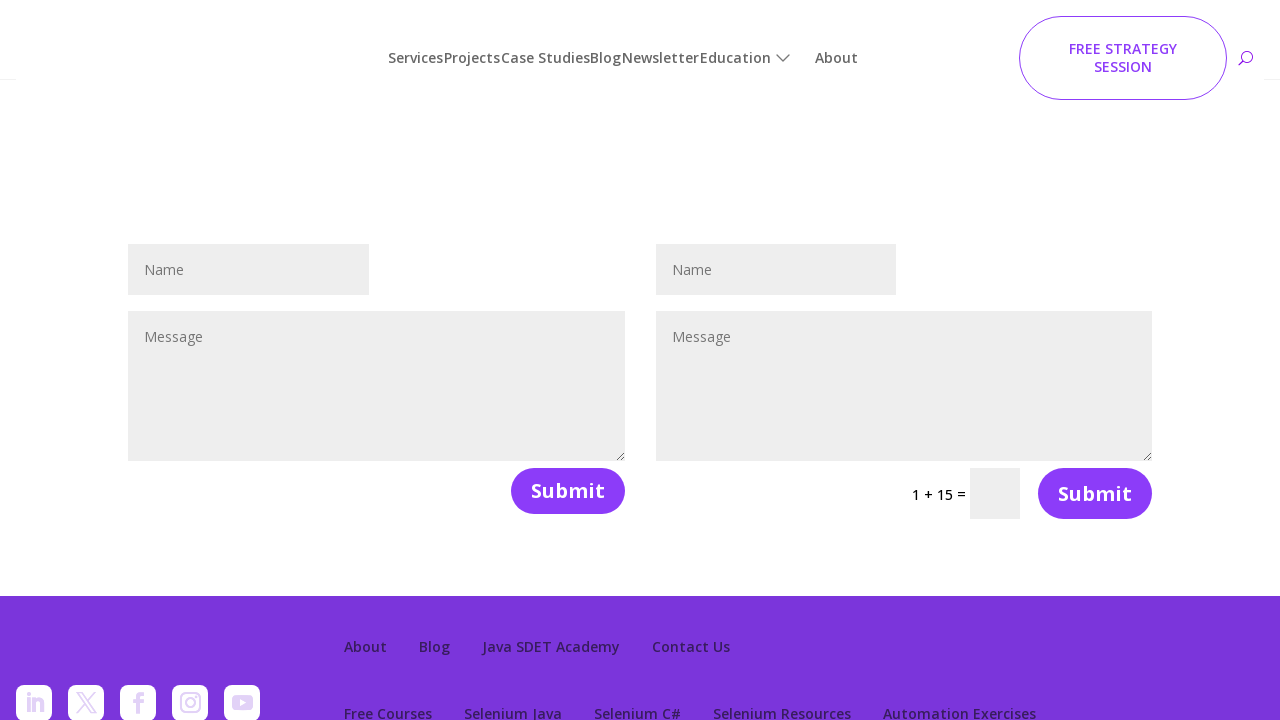

Clicked submit button with all form fields empty at (568, 456) on button[name='et_builder_submit_button']
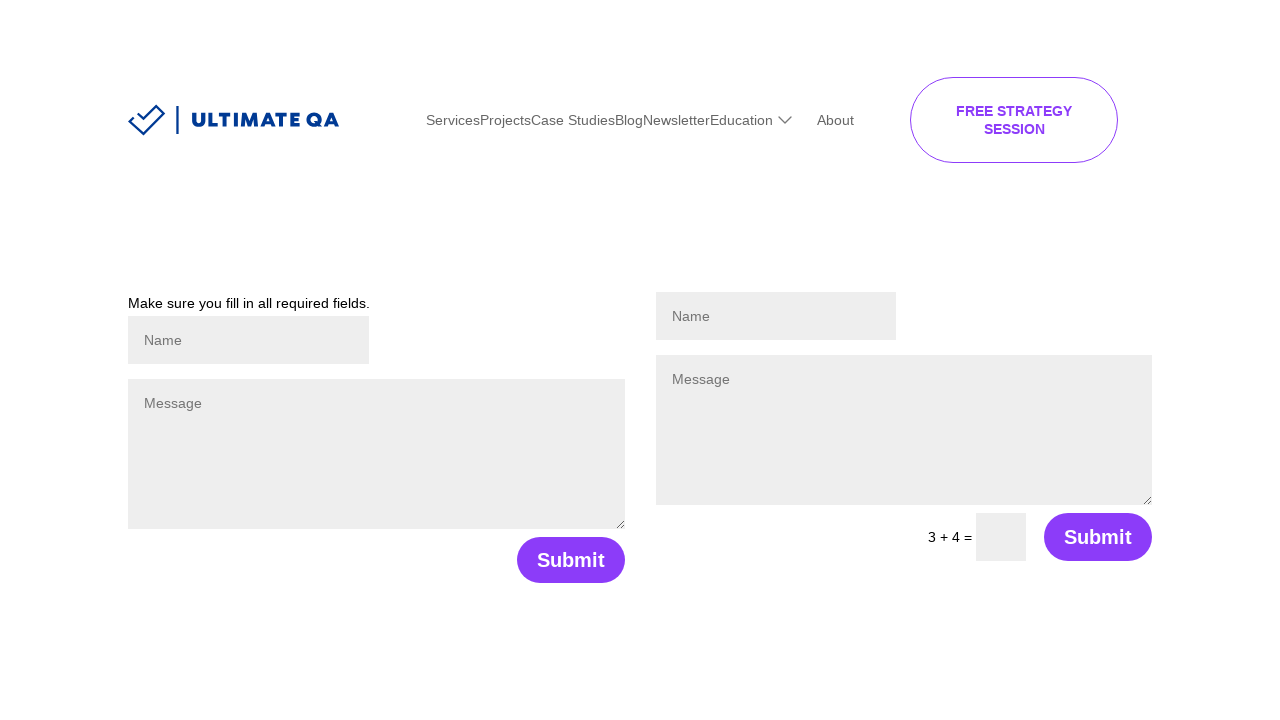

Validation error message appeared on the form
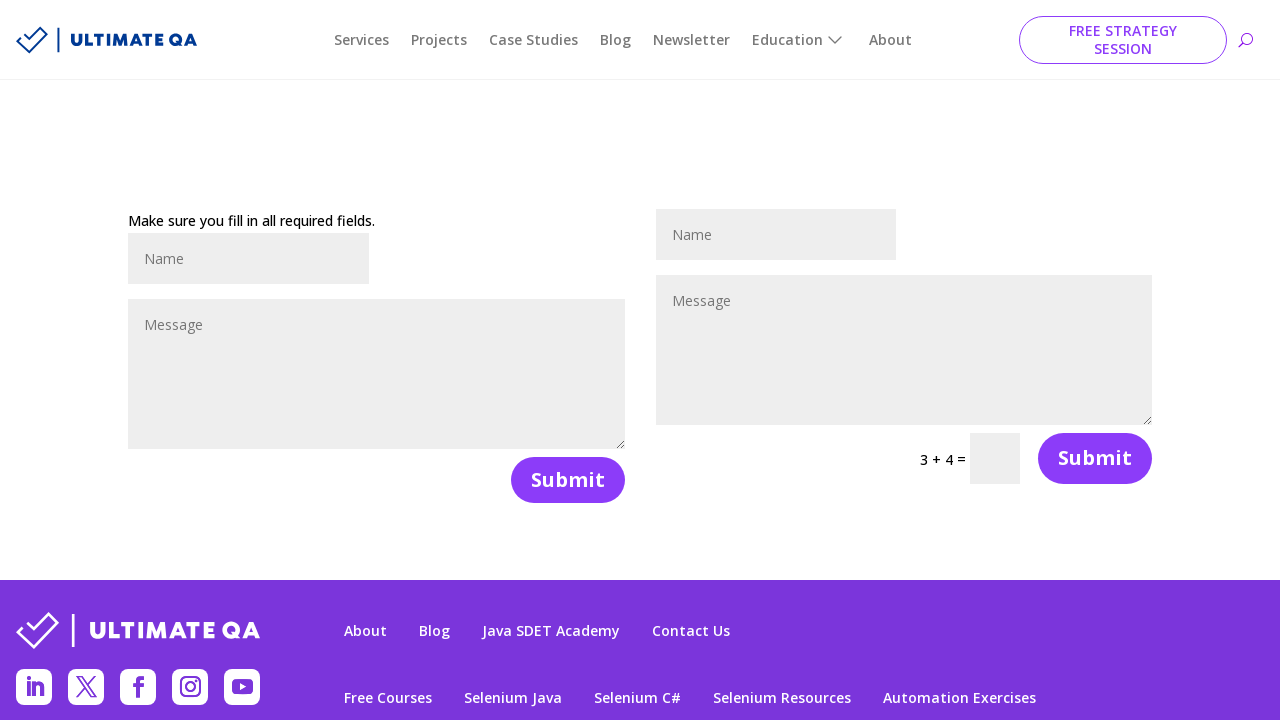

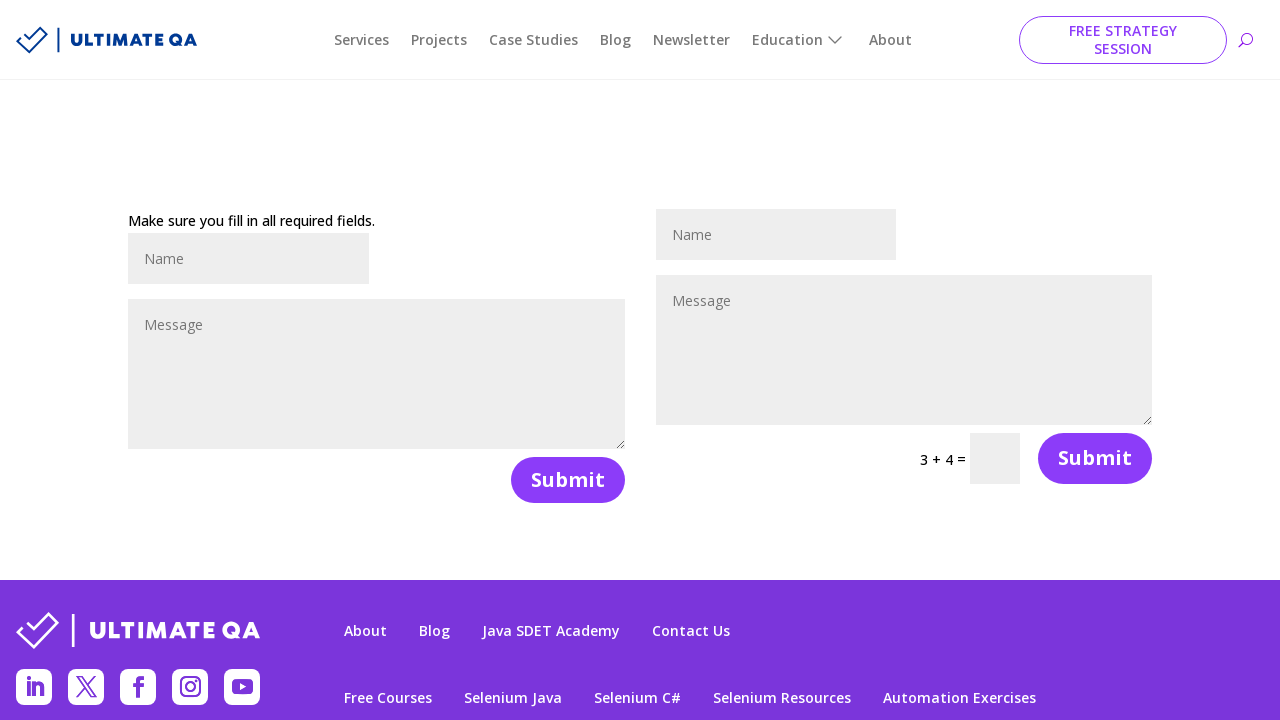